Tests drag and drop functionality by dragging an element in a square pattern (right, down, left, up) and then dragging it to a target element

Starting URL: https://bonigarcia.dev/selenium-webdriver-java/drag-and-drop.html

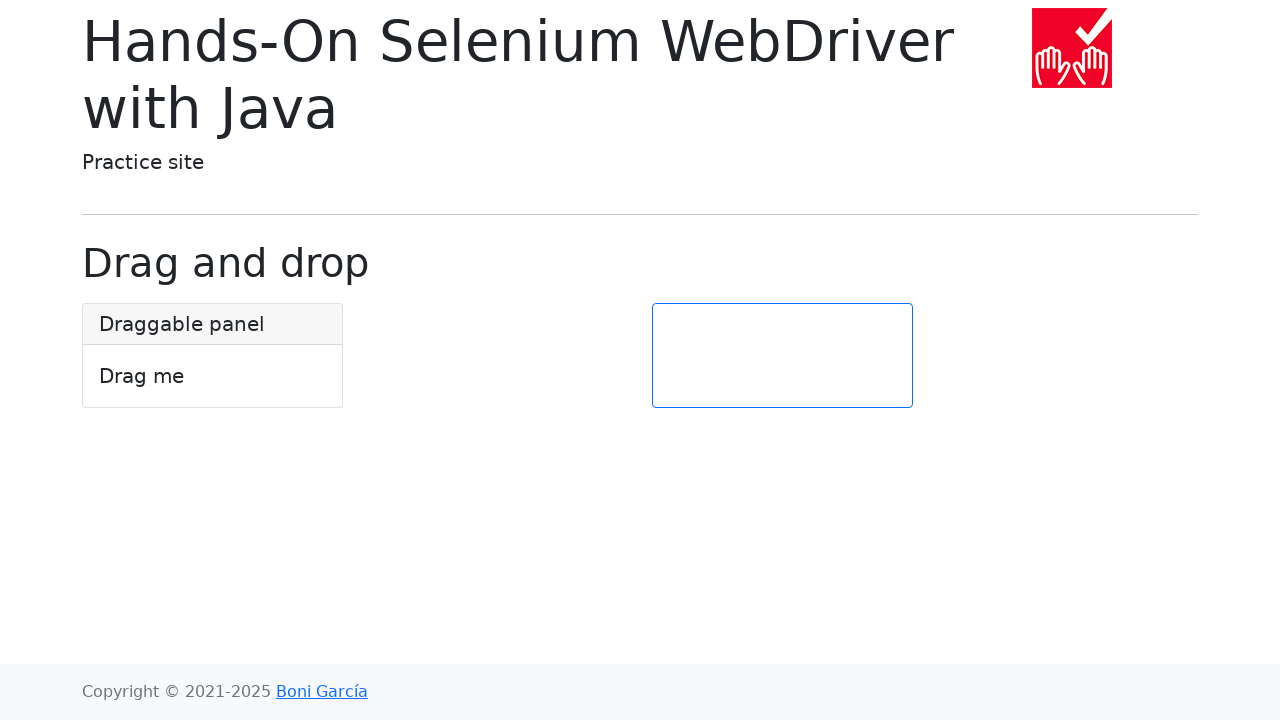

Located draggable element
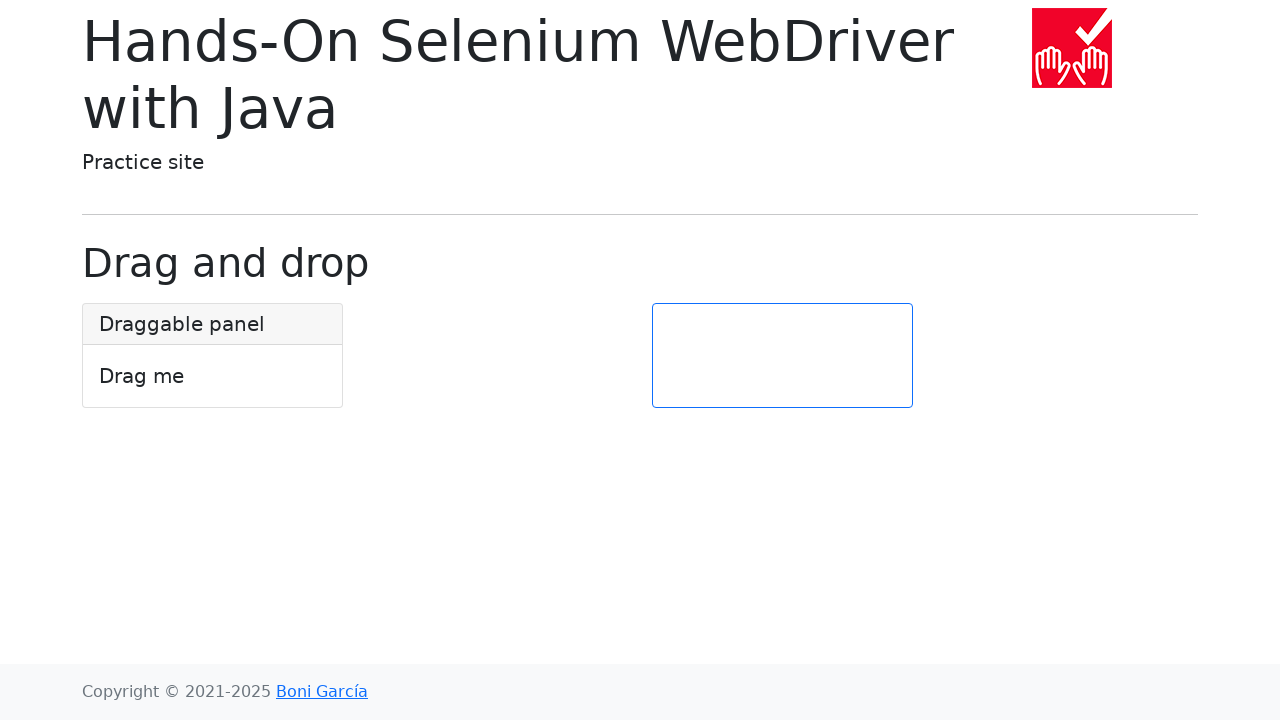

Located target element
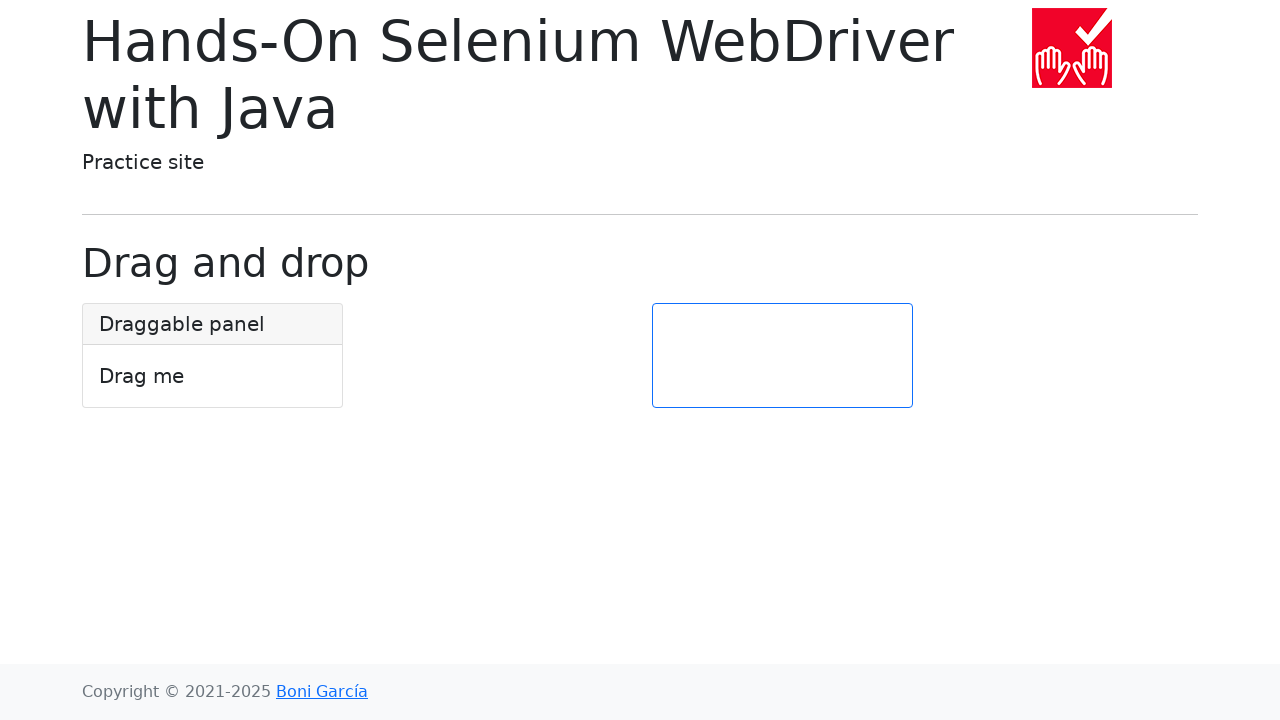

Draggable element became visible
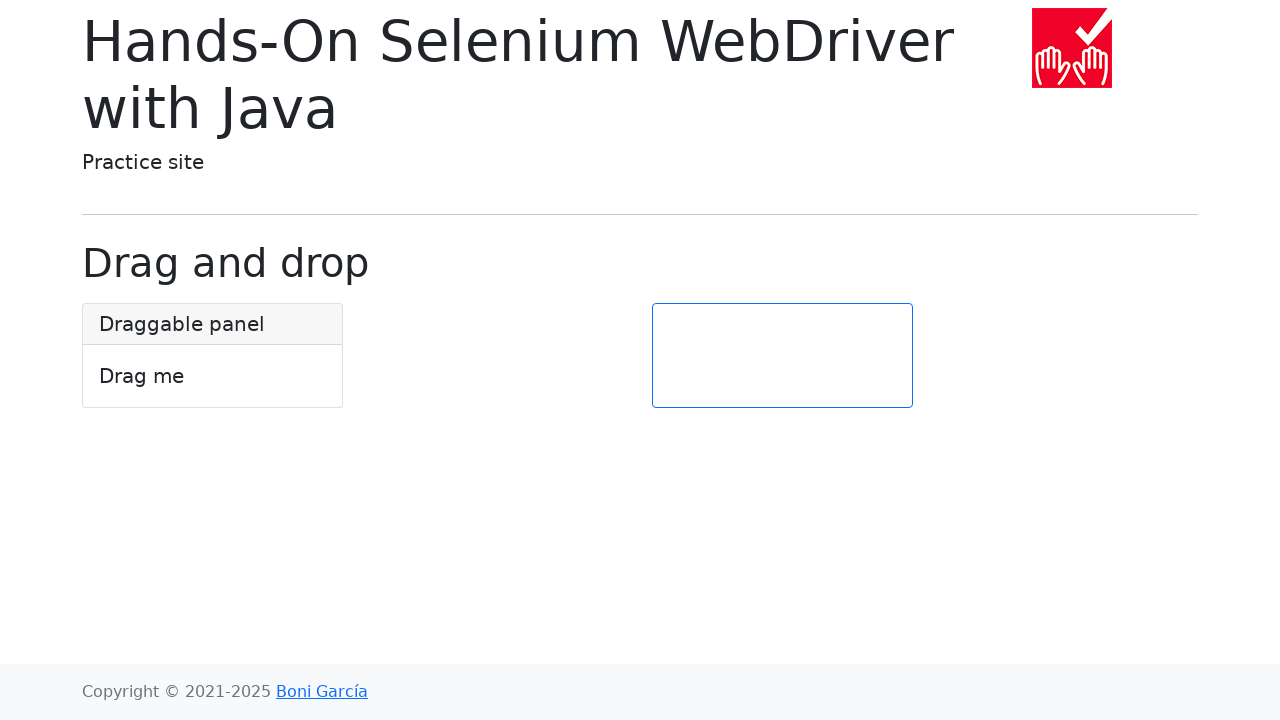

Target element became visible
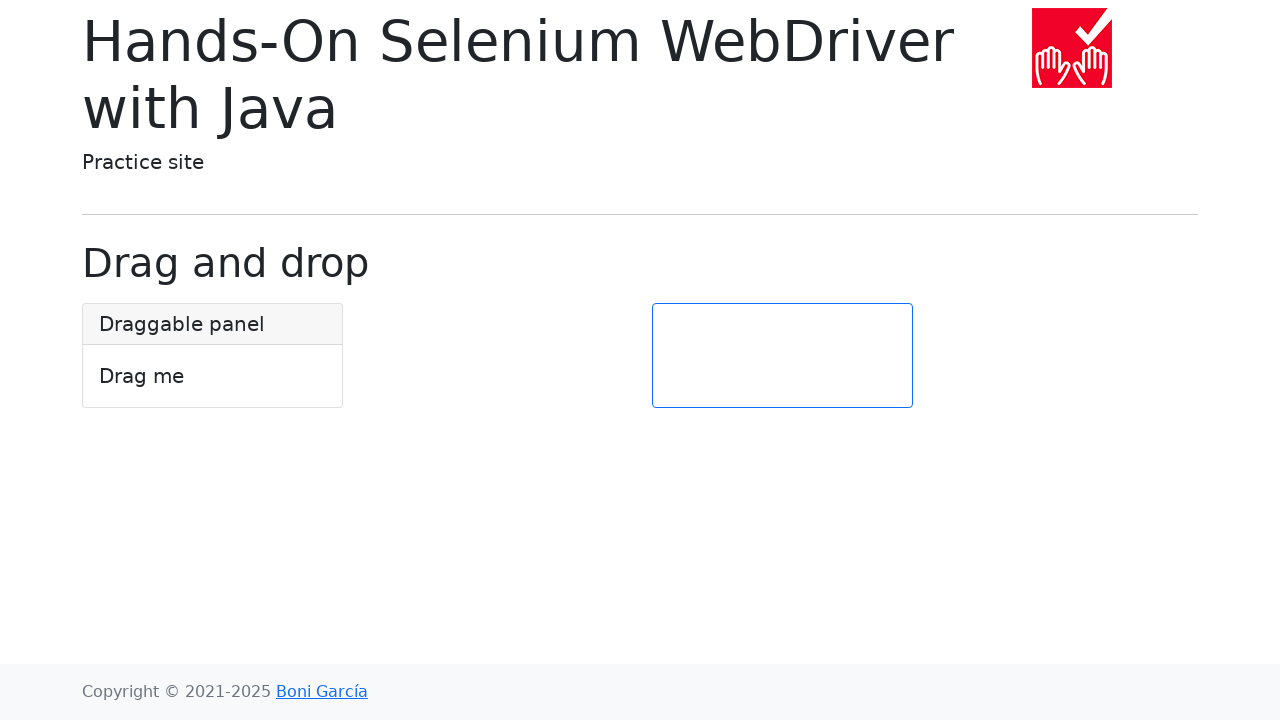

Retrieved initial bounding box of draggable element
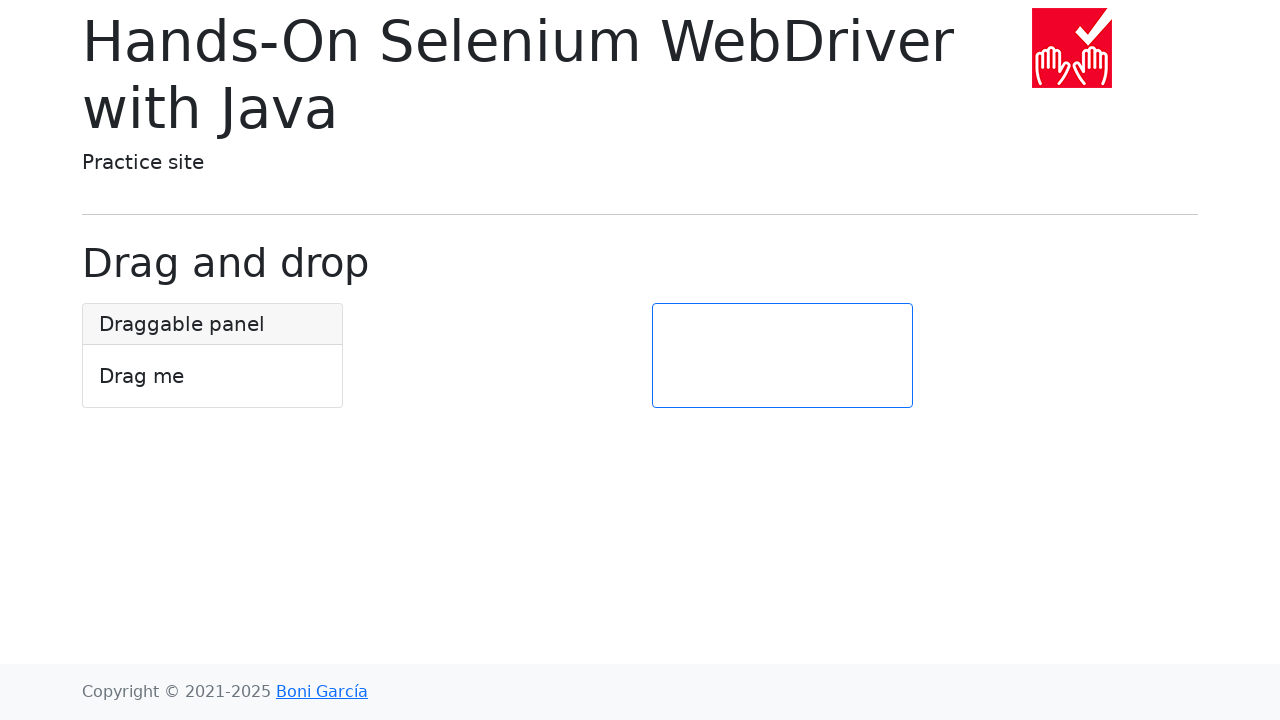

Moved mouse to center of draggable element at (212, 356)
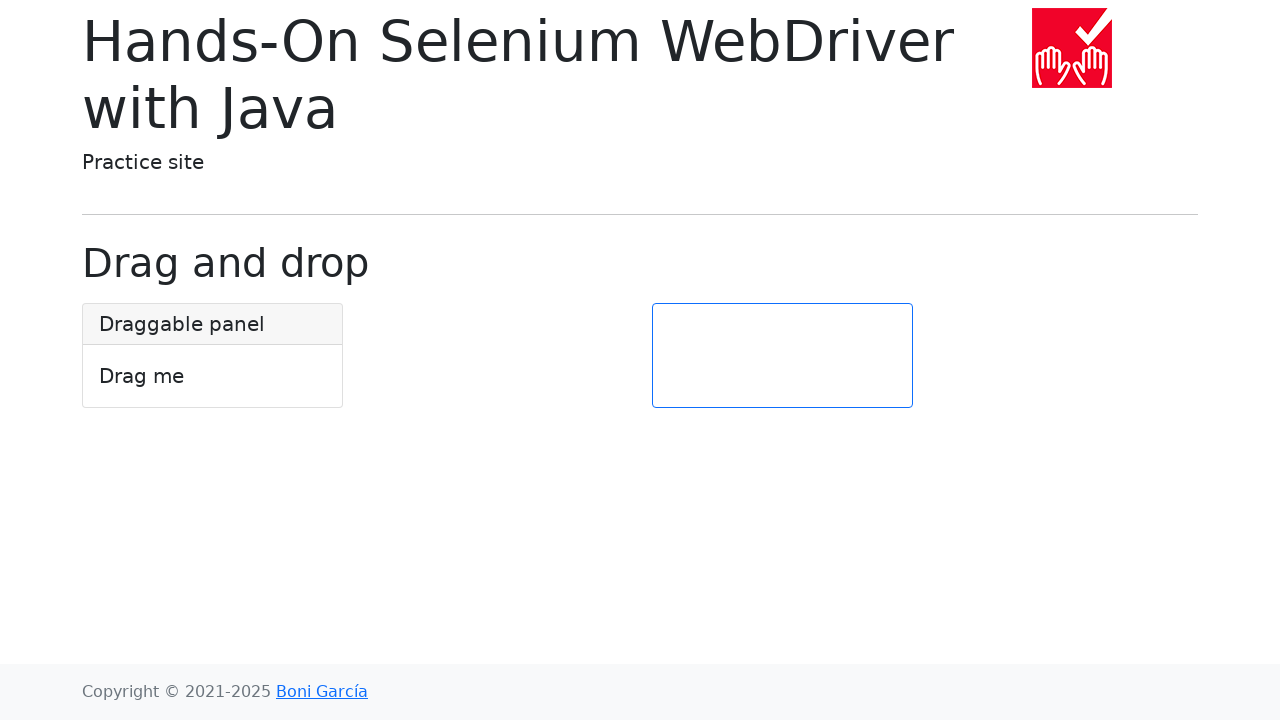

Mouse button pressed down at (212, 356)
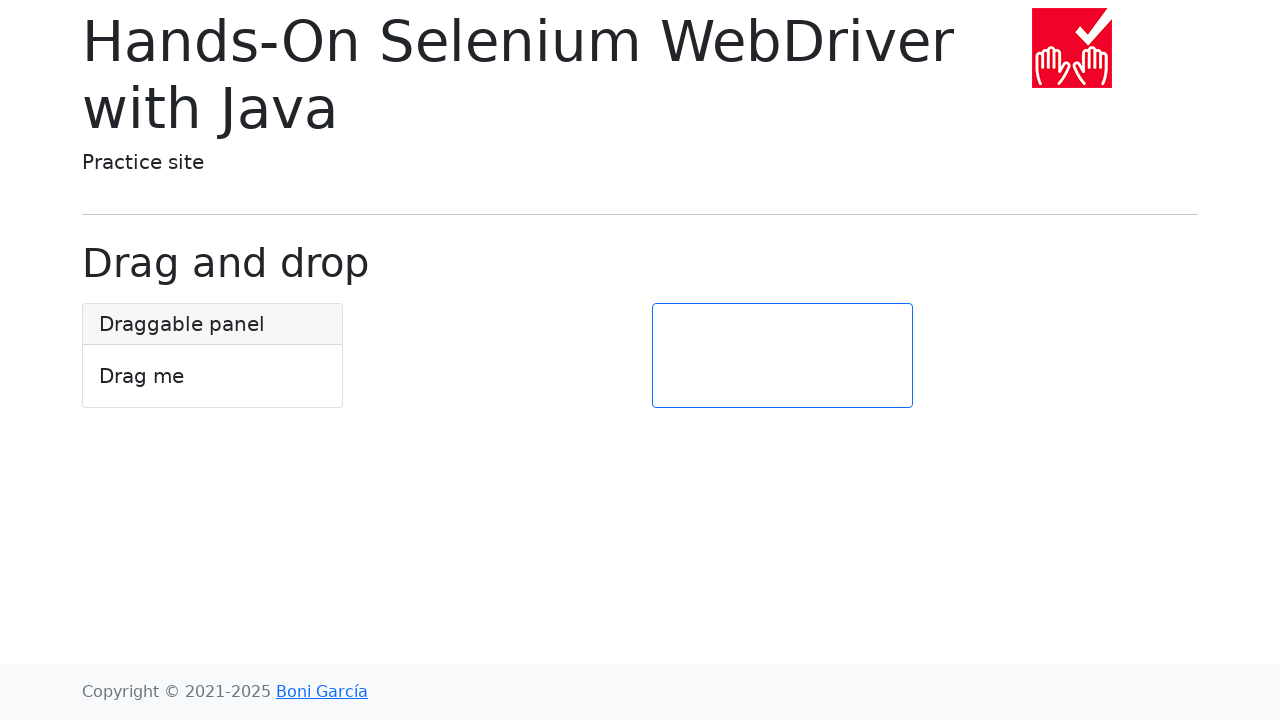

Dragged element right by 100 pixels at (312, 356)
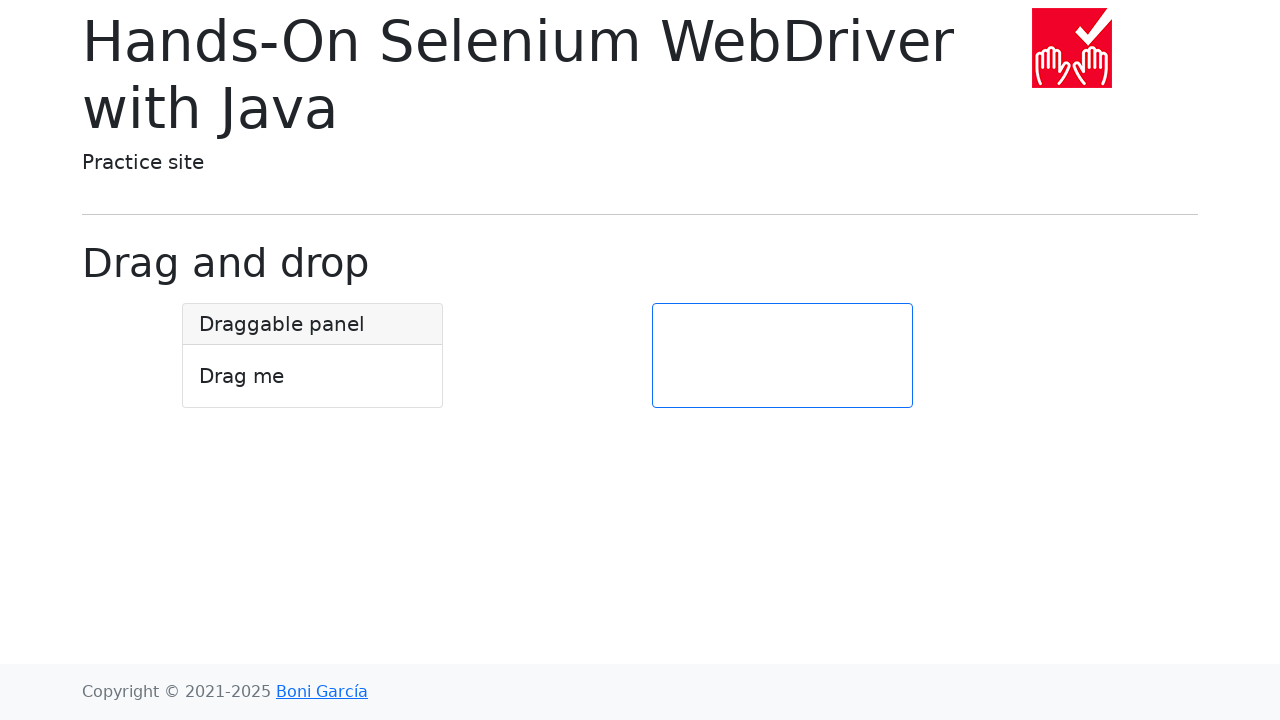

Mouse button released after dragging right at (312, 356)
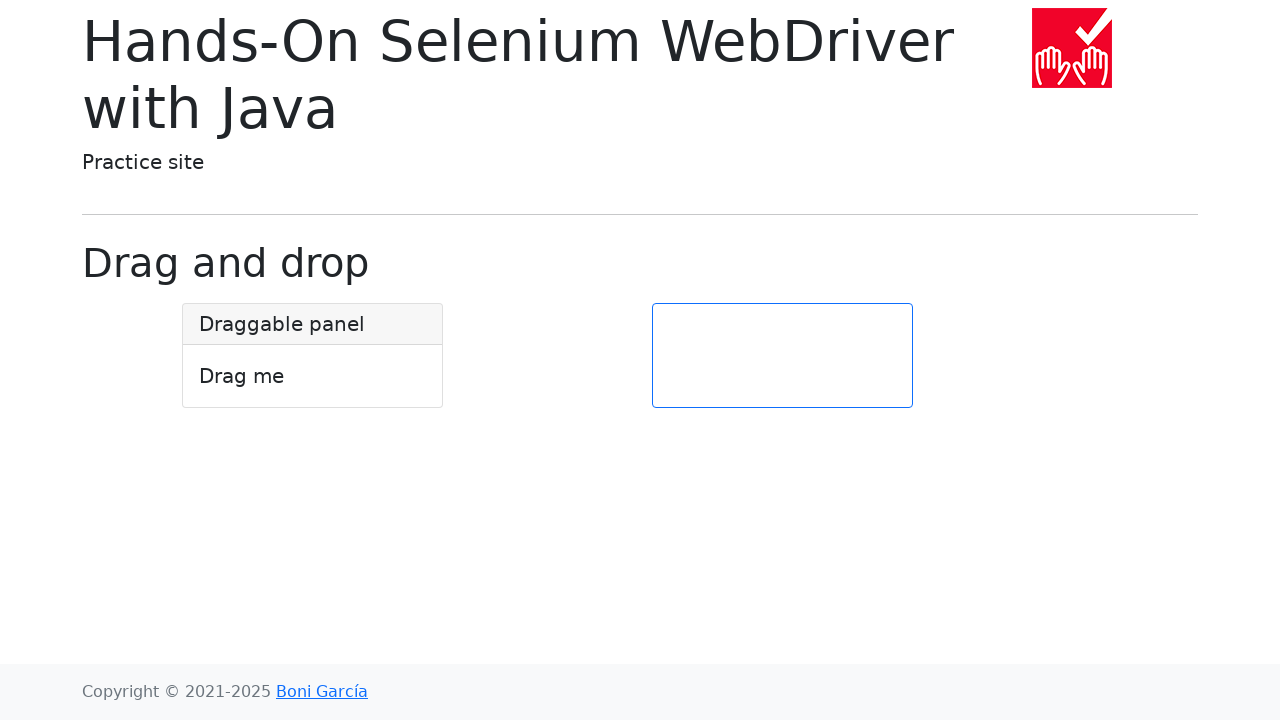

Retrieved updated bounding box after right drag
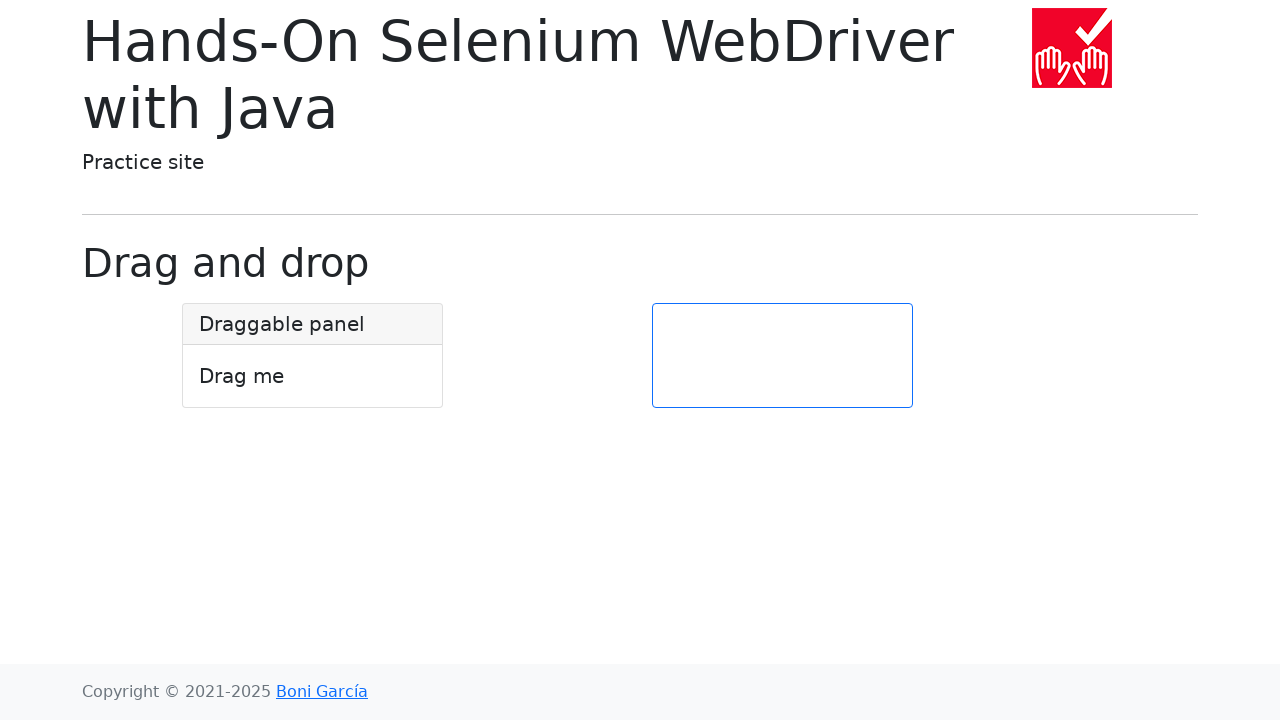

Moved mouse to center of draggable element at (312, 356)
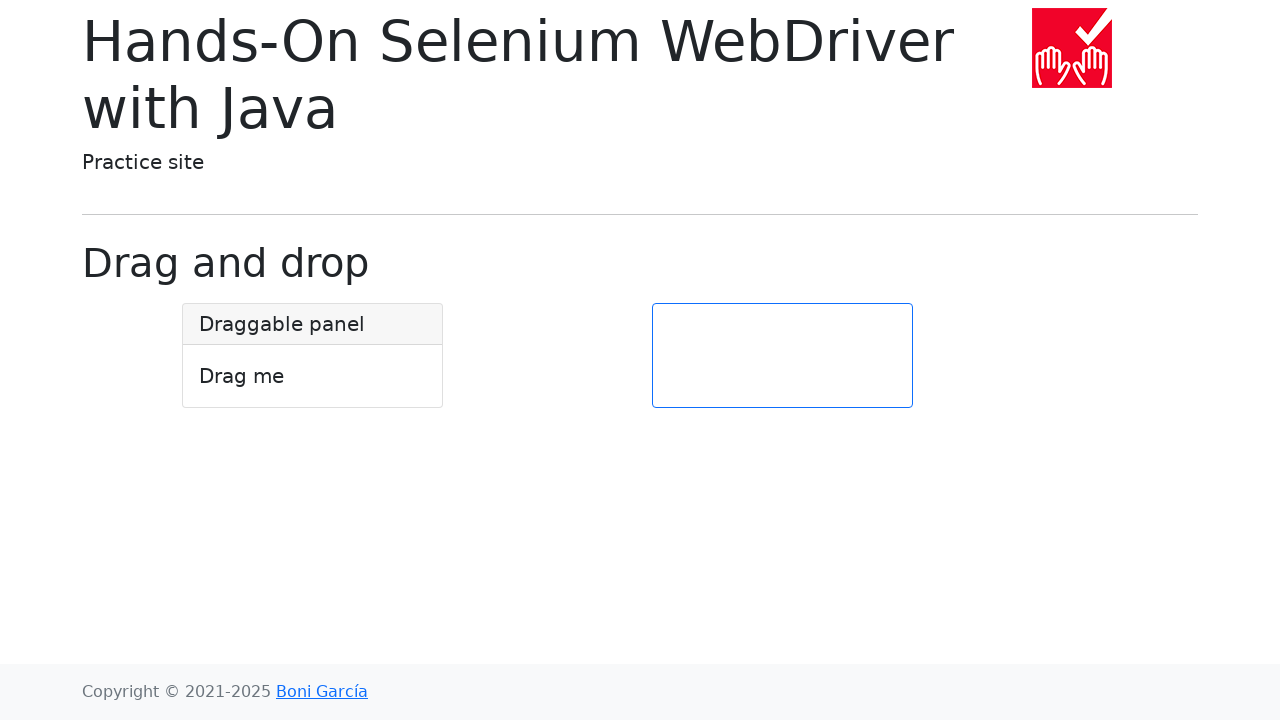

Mouse button pressed down at (312, 356)
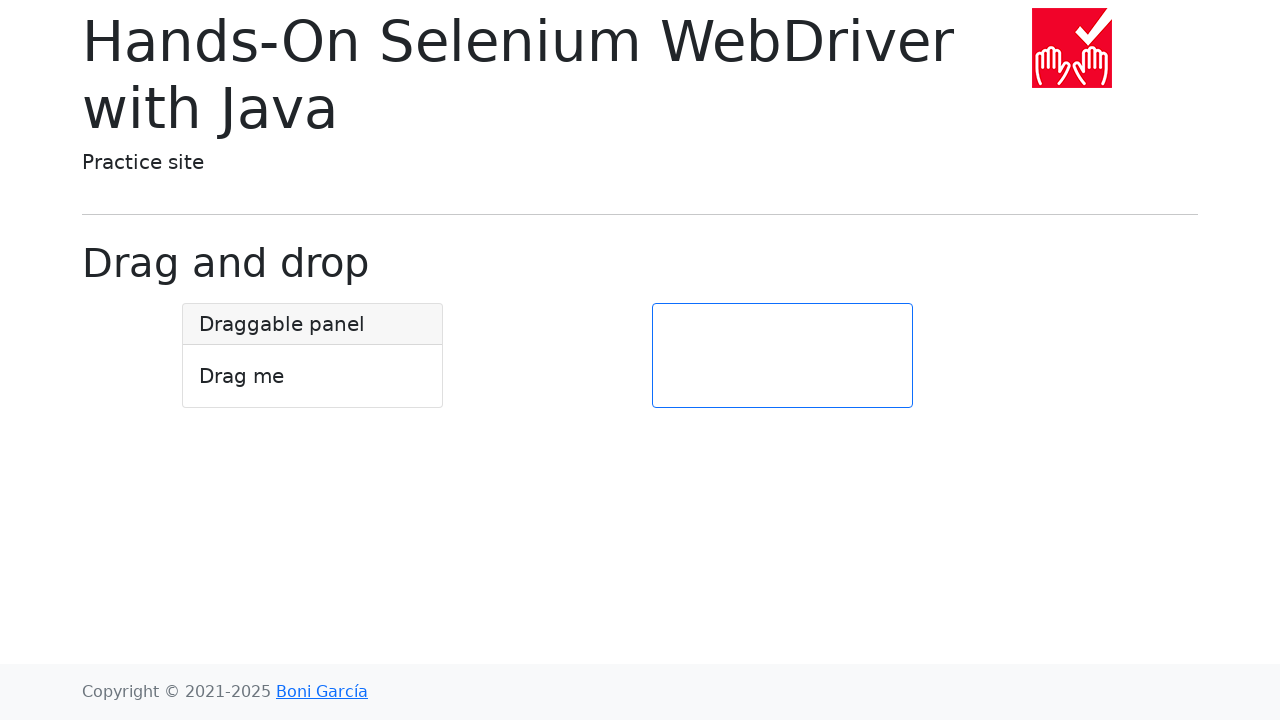

Dragged element down by 100 pixels at (312, 456)
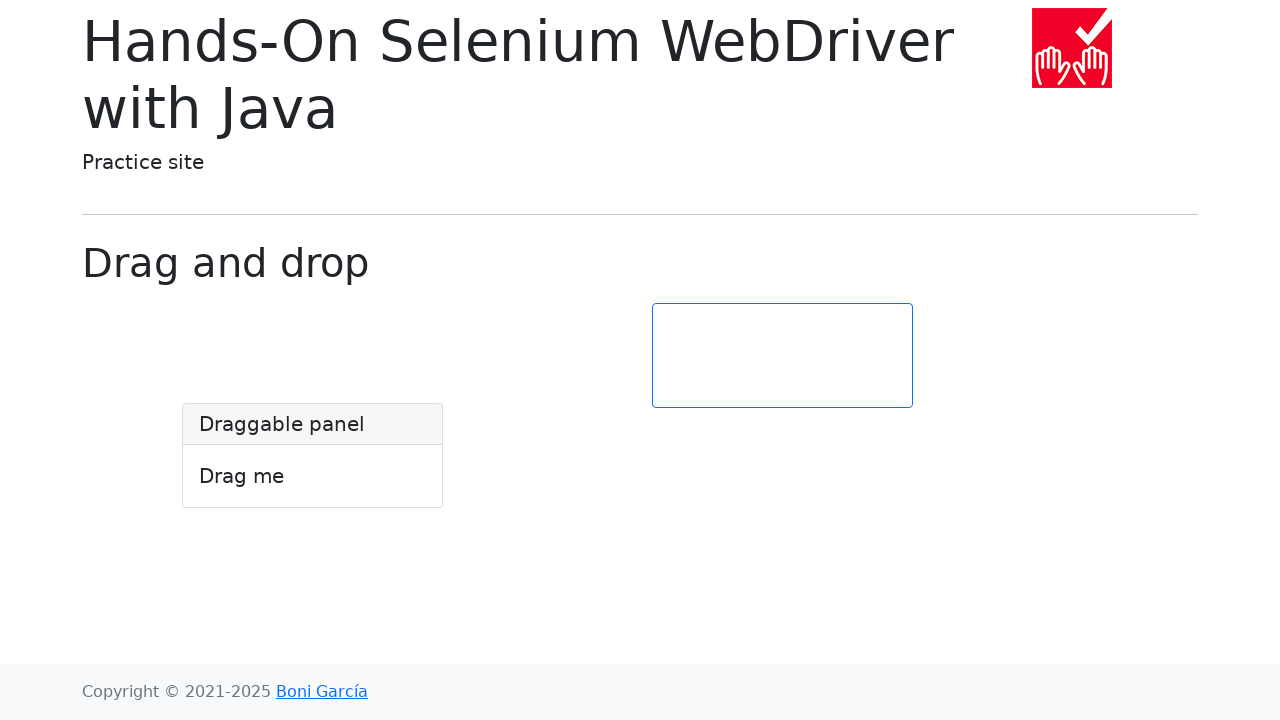

Mouse button released after dragging down at (312, 456)
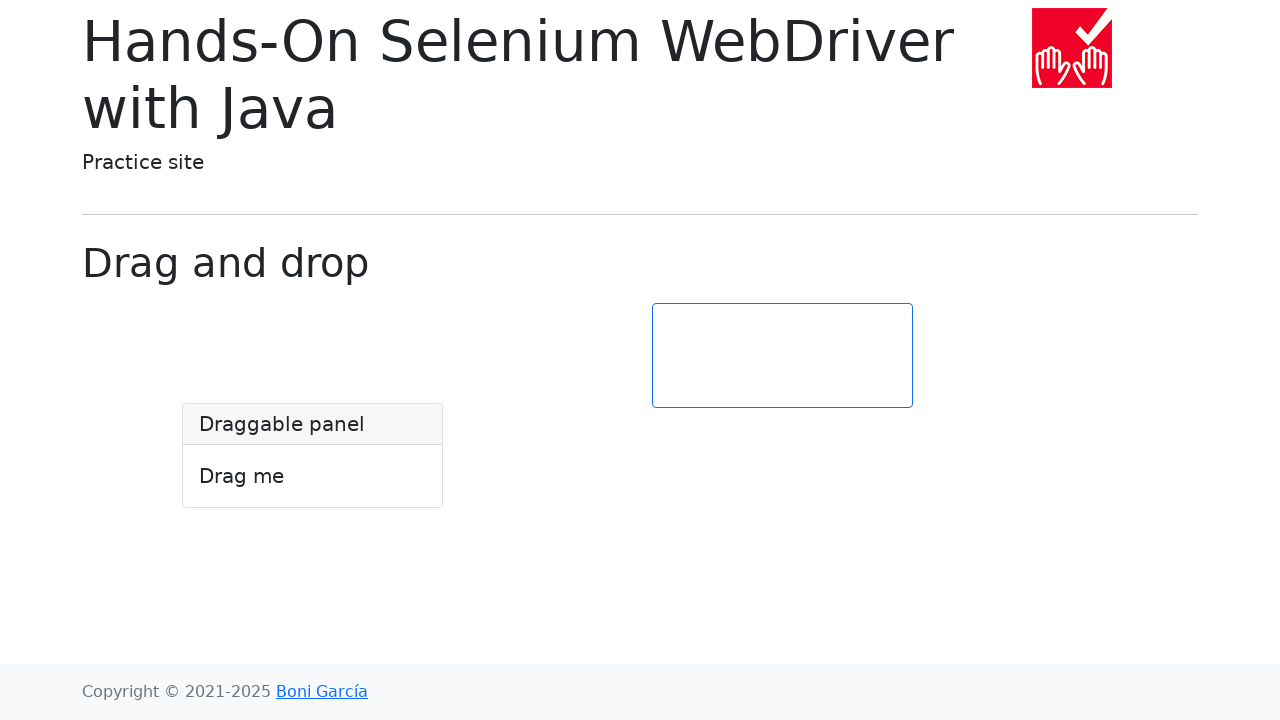

Retrieved updated bounding box after down drag
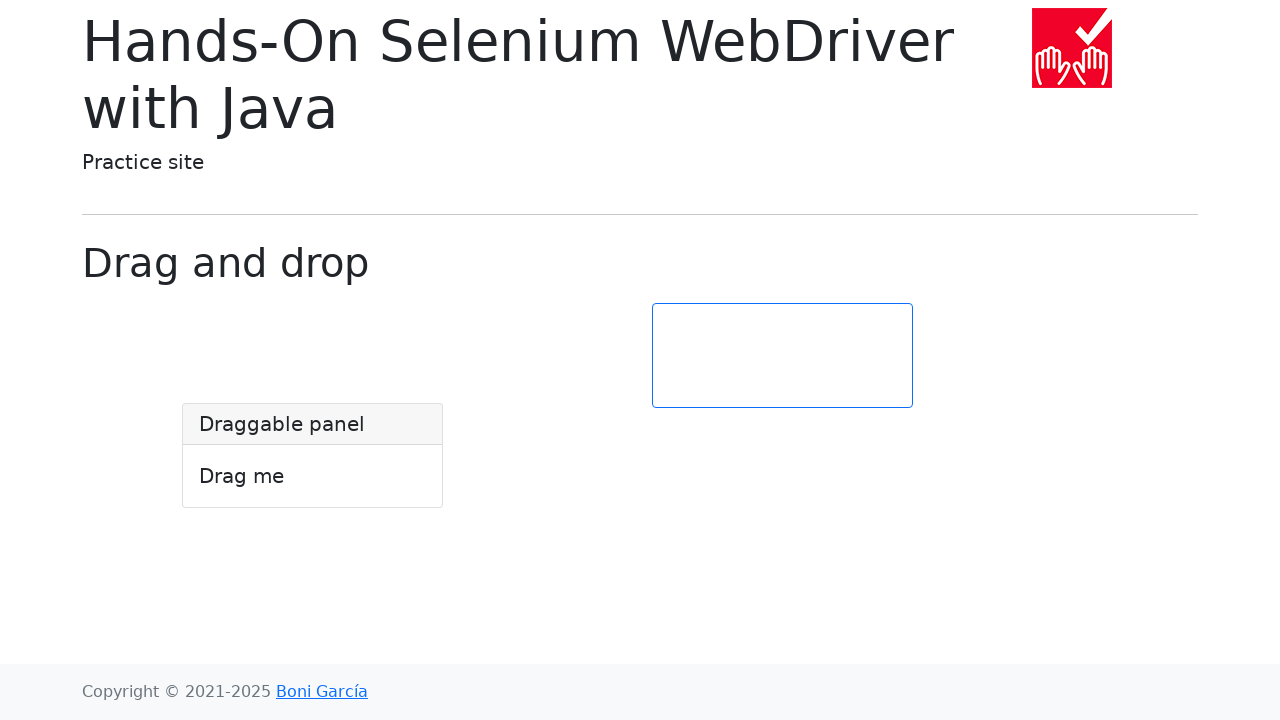

Moved mouse to center of draggable element at (312, 456)
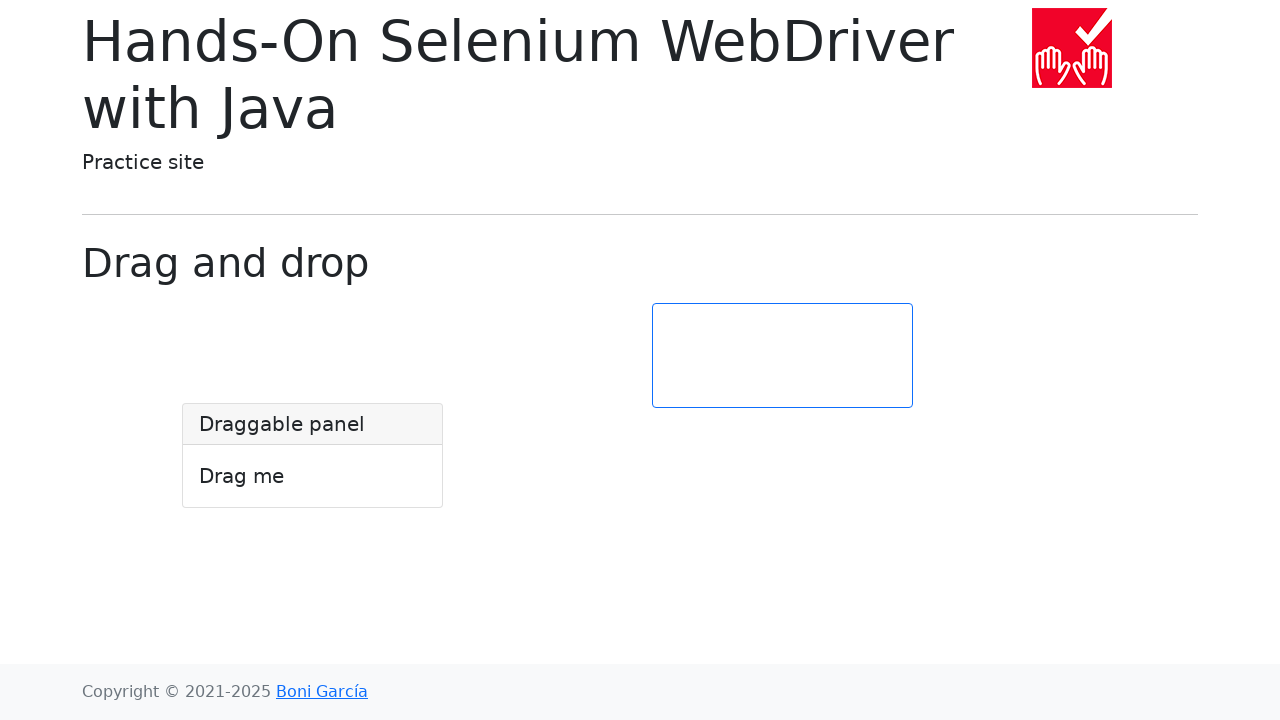

Mouse button pressed down at (312, 456)
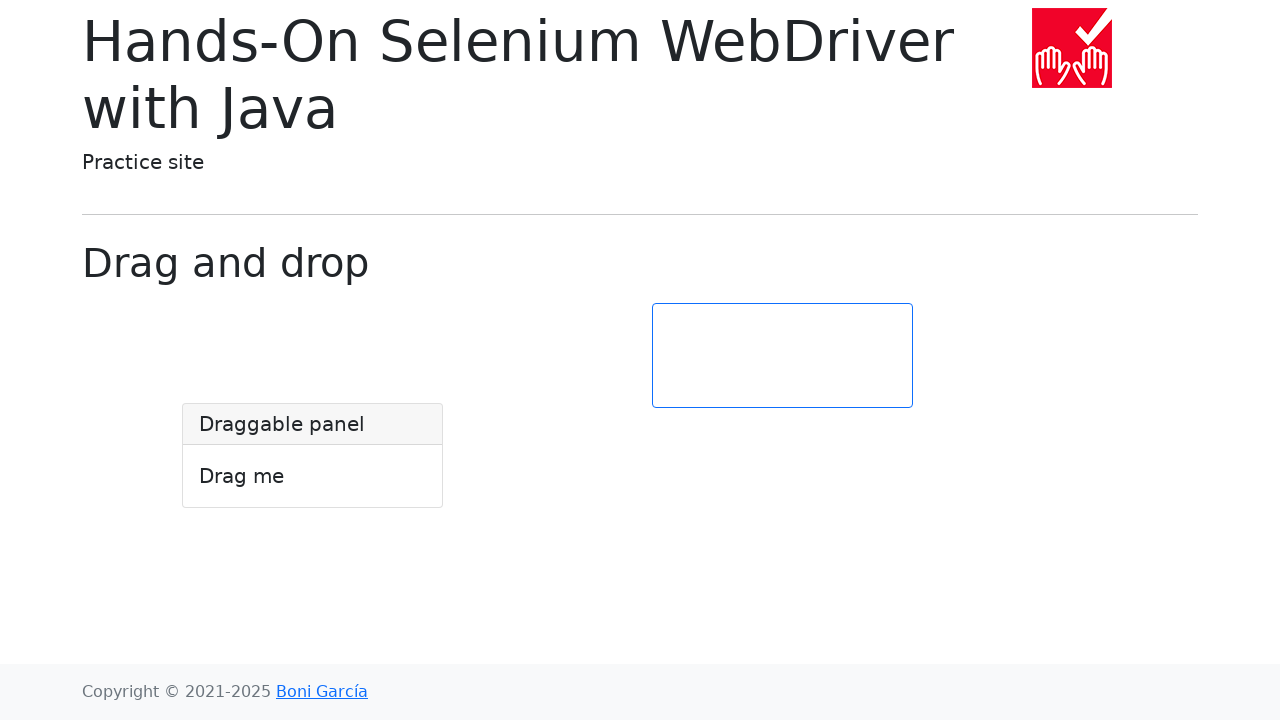

Dragged element left by 100 pixels at (212, 456)
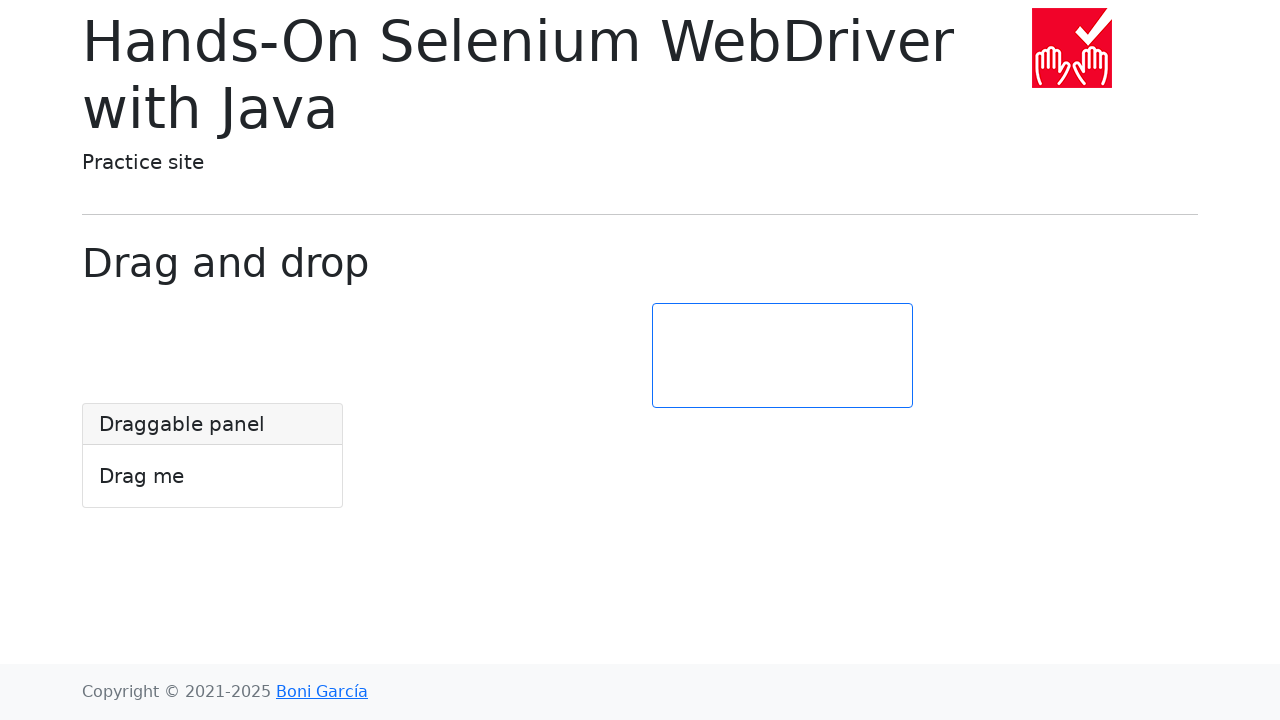

Mouse button released after dragging left at (212, 456)
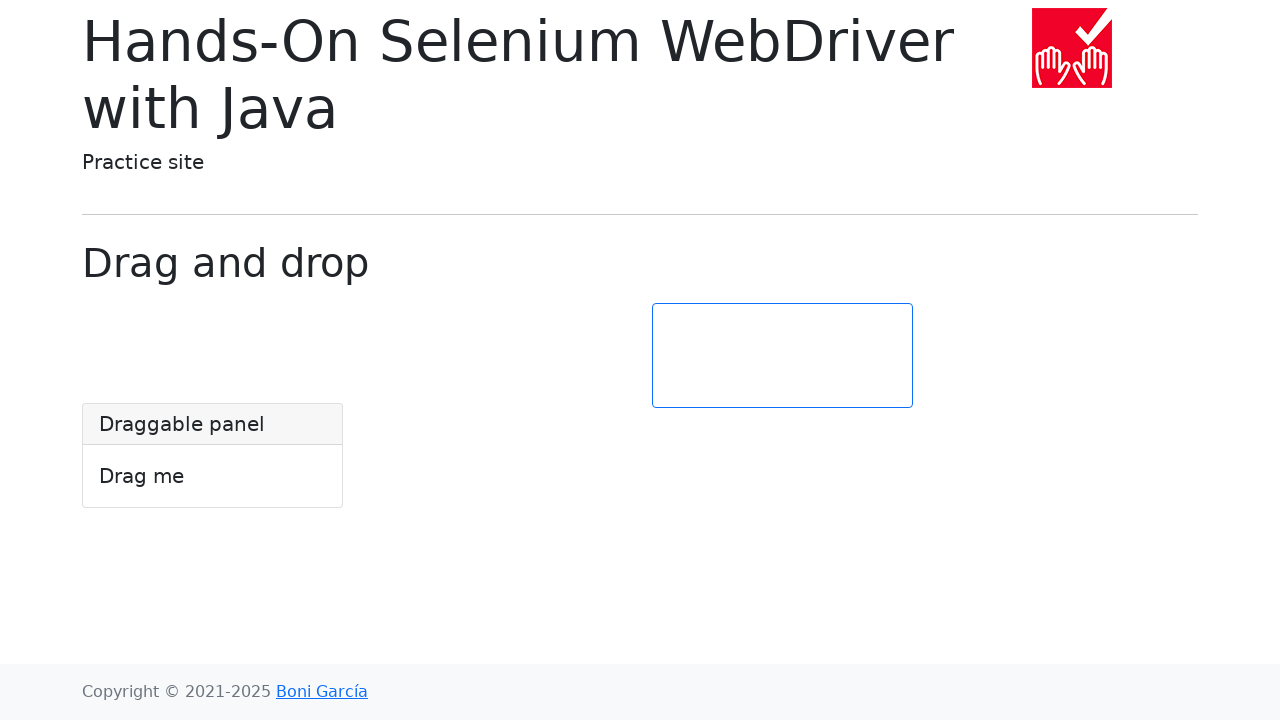

Retrieved updated bounding box after left drag
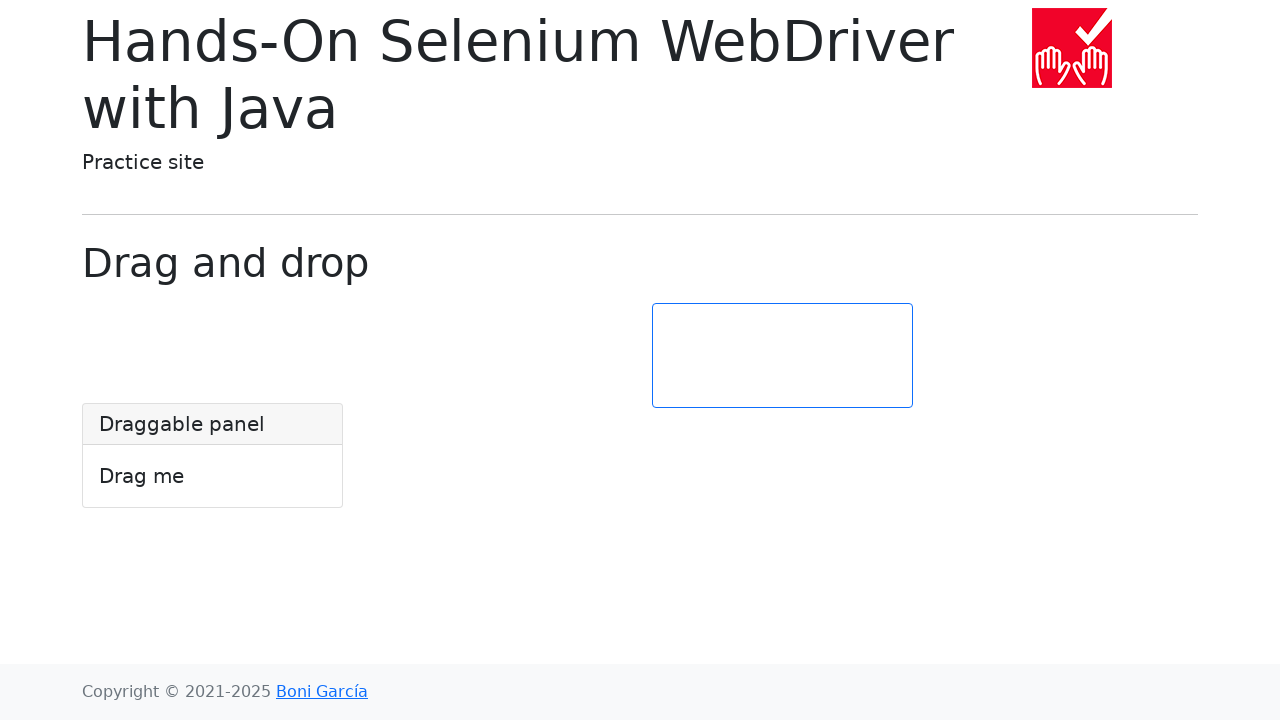

Moved mouse to center of draggable element at (212, 456)
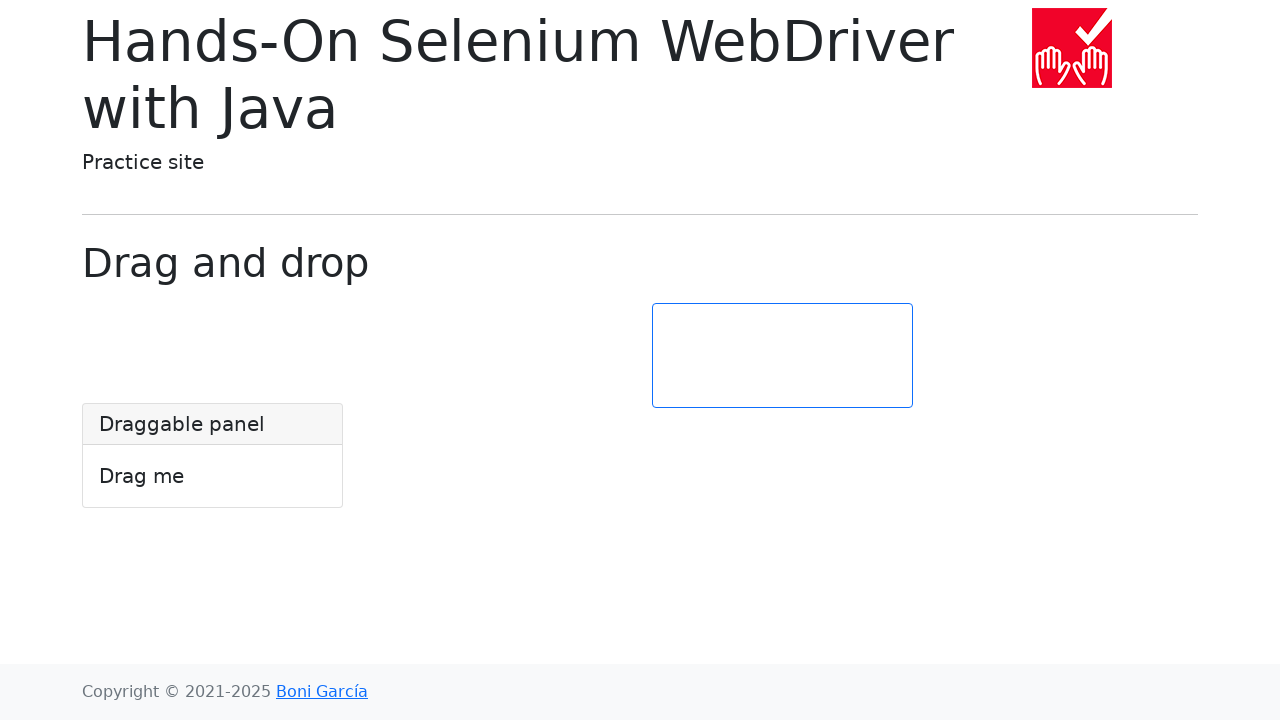

Mouse button pressed down at (212, 456)
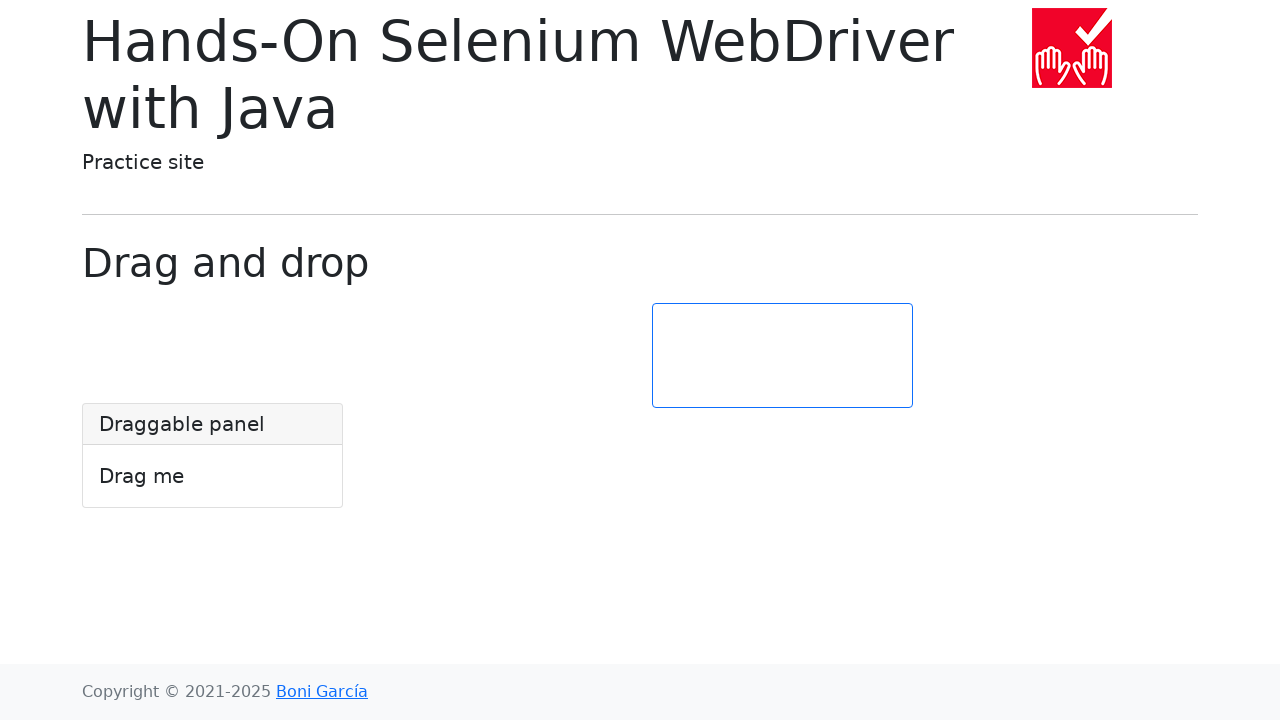

Dragged element up by 100 pixels to complete square pattern at (212, 356)
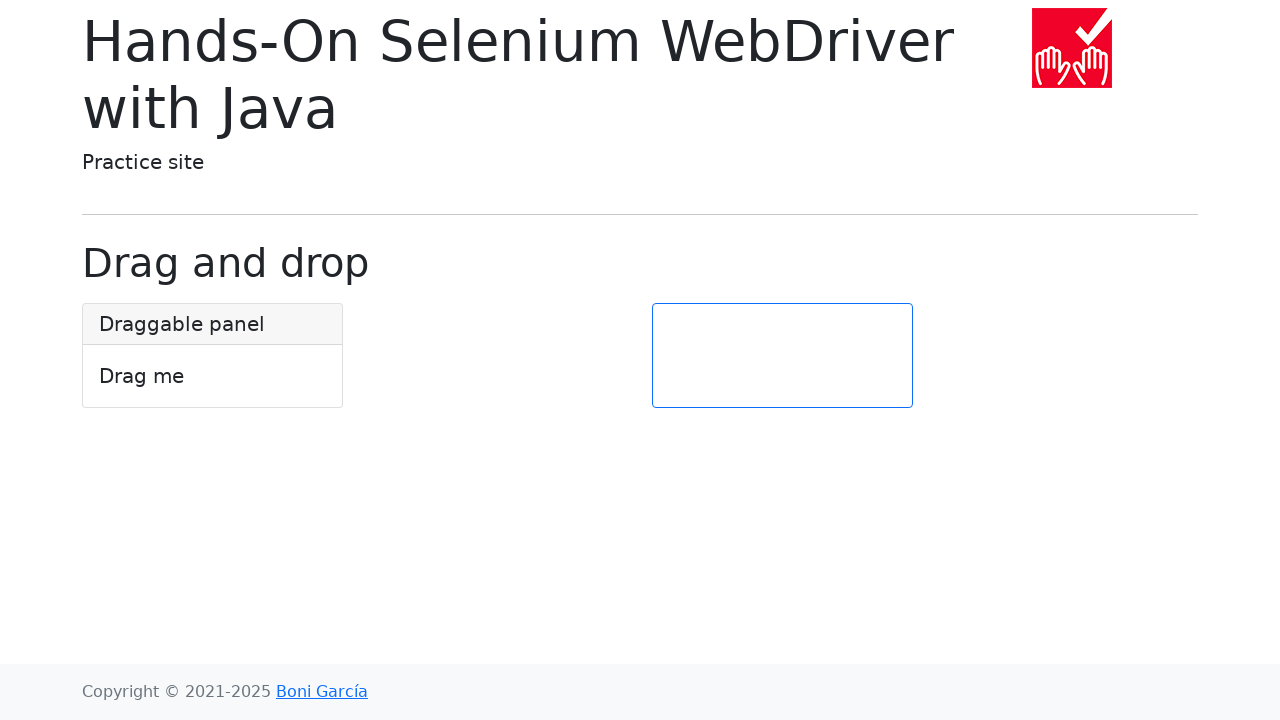

Mouse button released after dragging up at (212, 356)
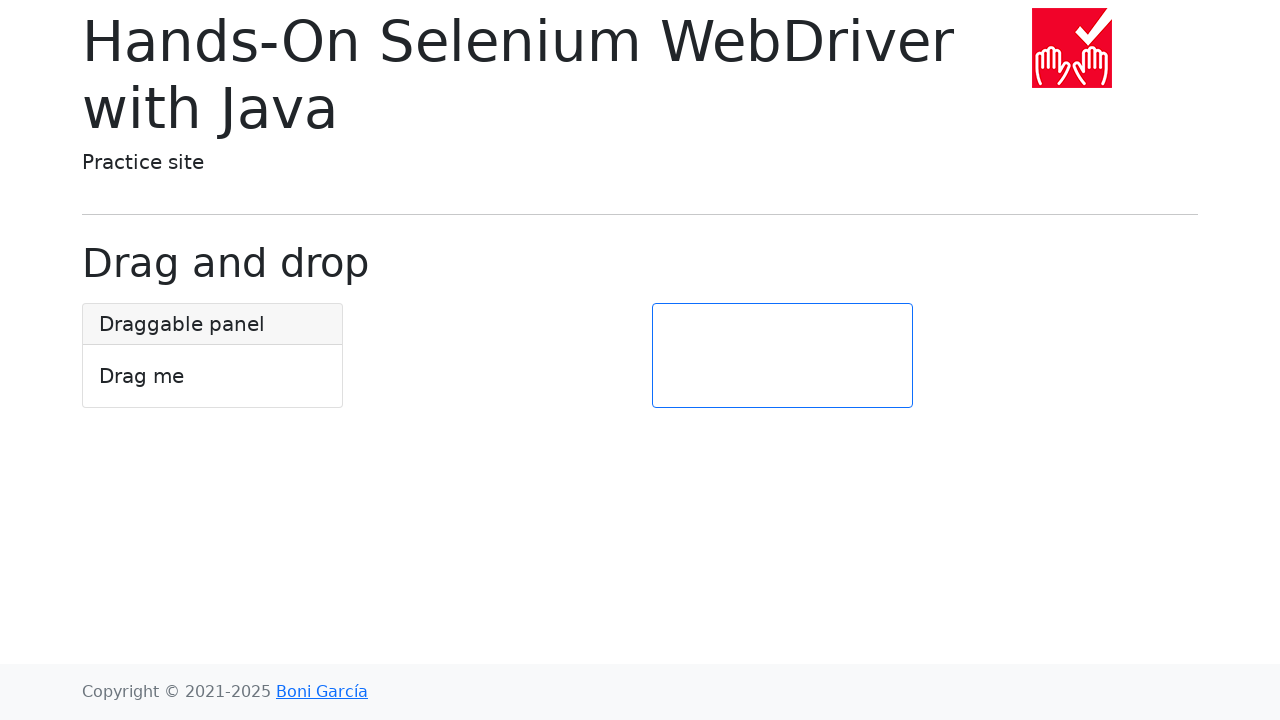

Dragged element to target element at (782, 356)
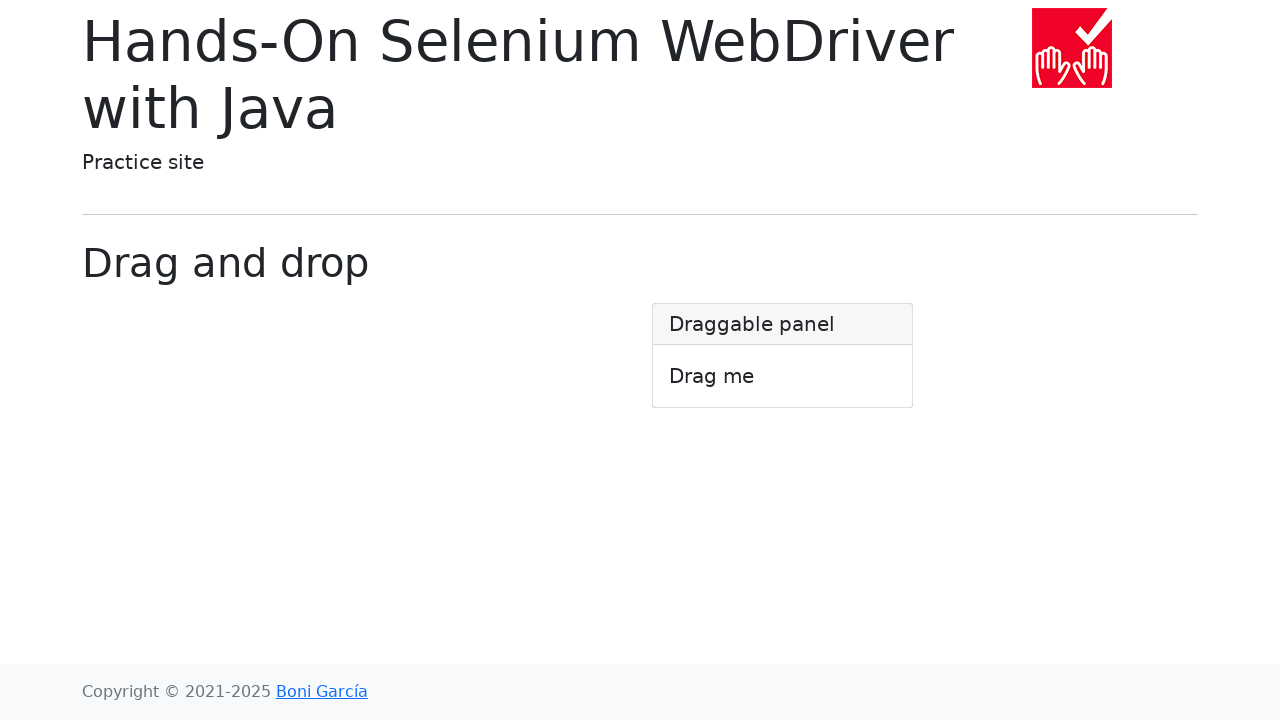

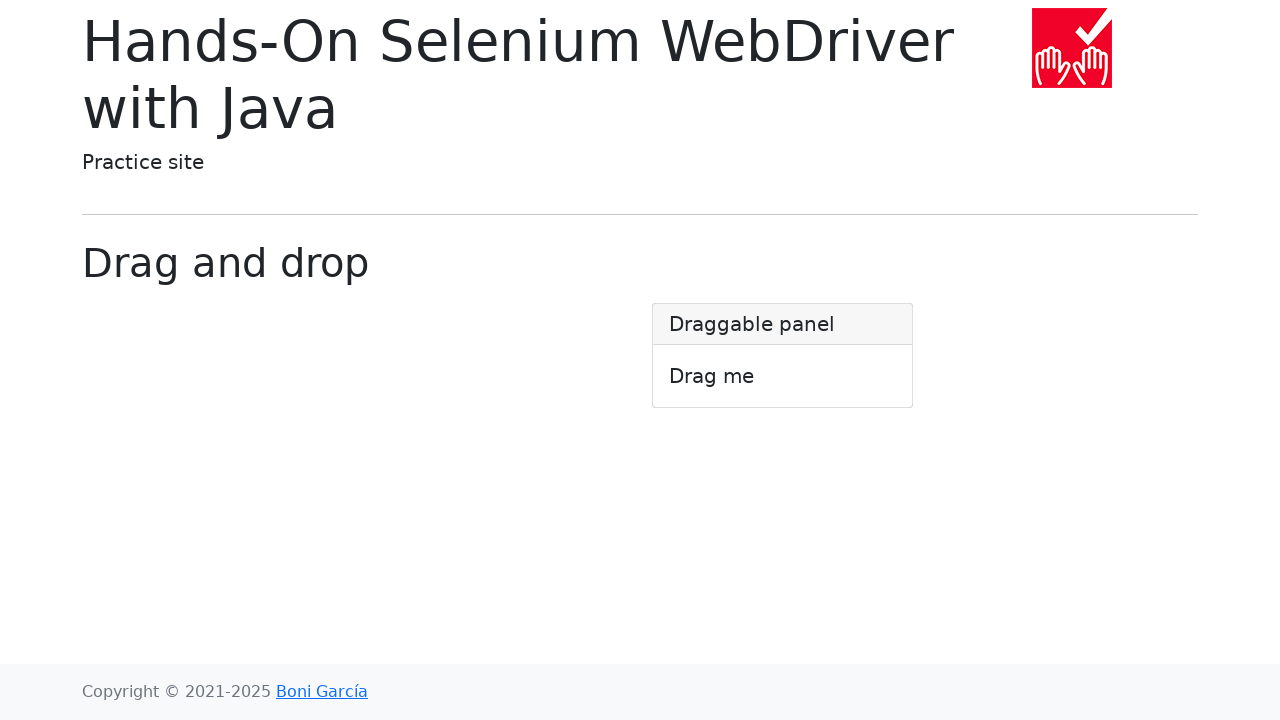